Tests right-click context menu functionality by performing a context click on a specific element

Starting URL: https://swisnl.github.io/jQuery-contextMenu/demo.html

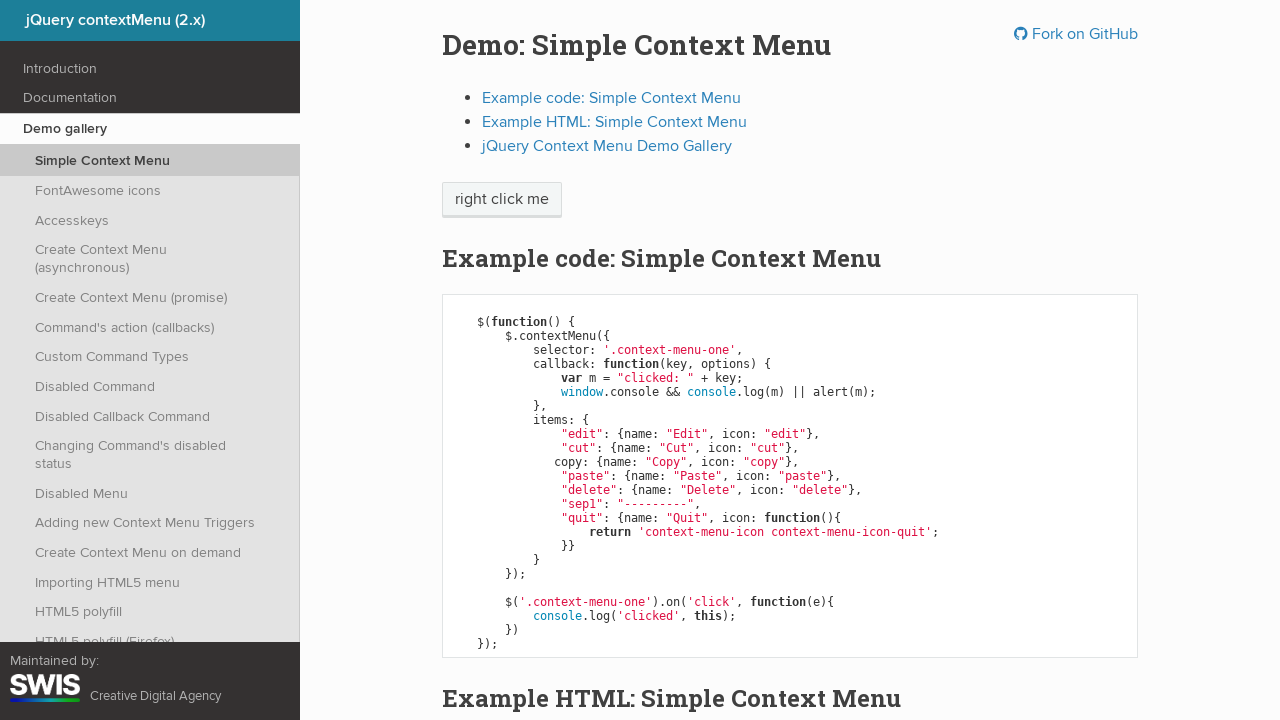

Located the 'right click me' element
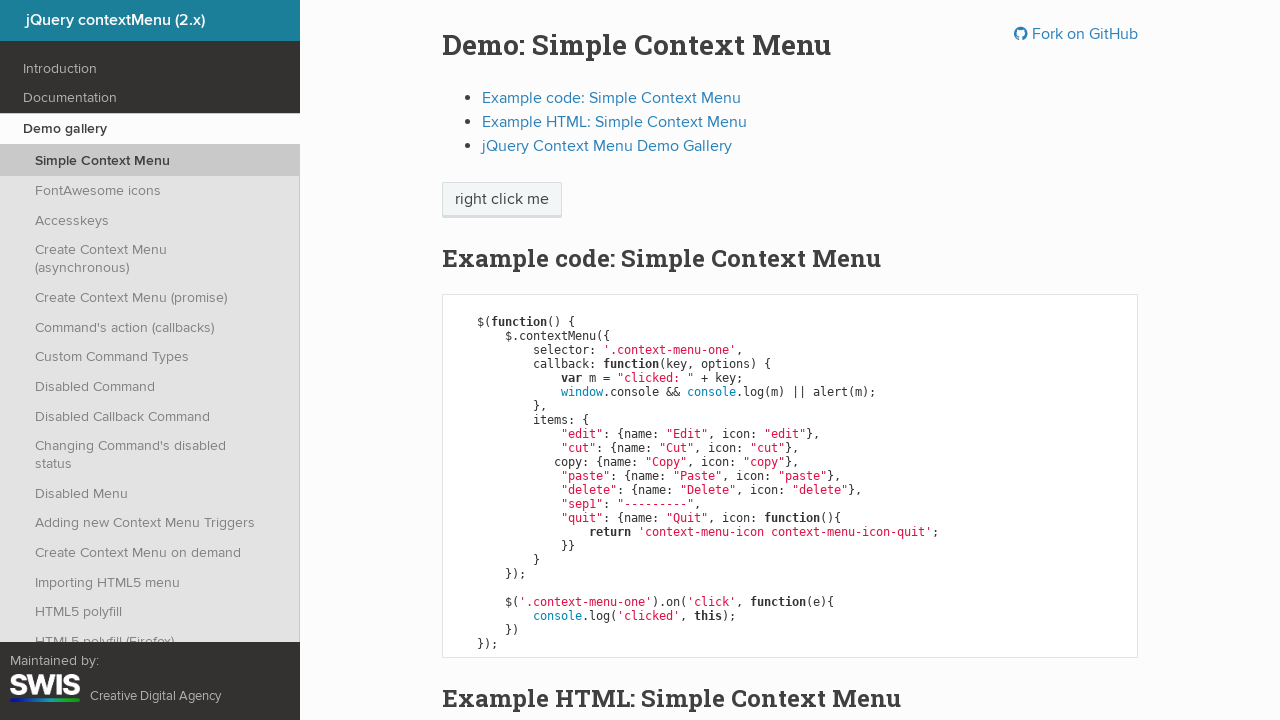

Performed right-click on 'right click me' element at (502, 200) on xpath=//span[text()='right click me']
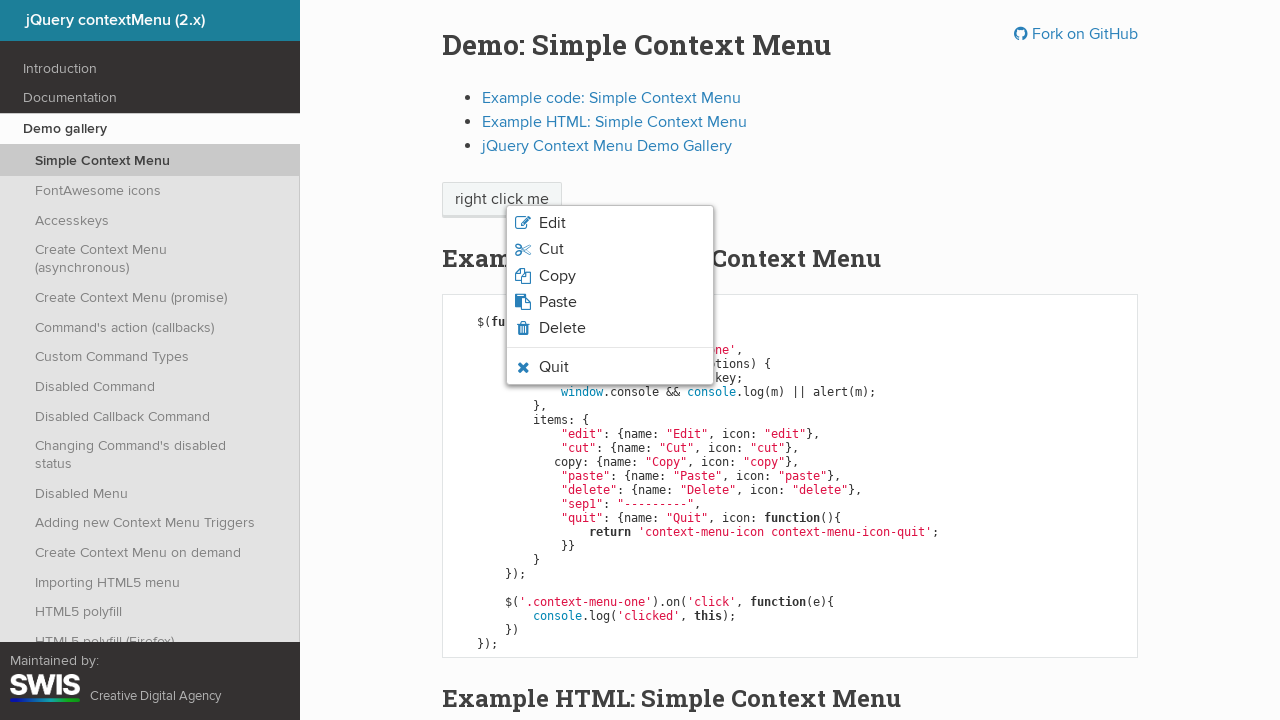

Waited for context menu to appear
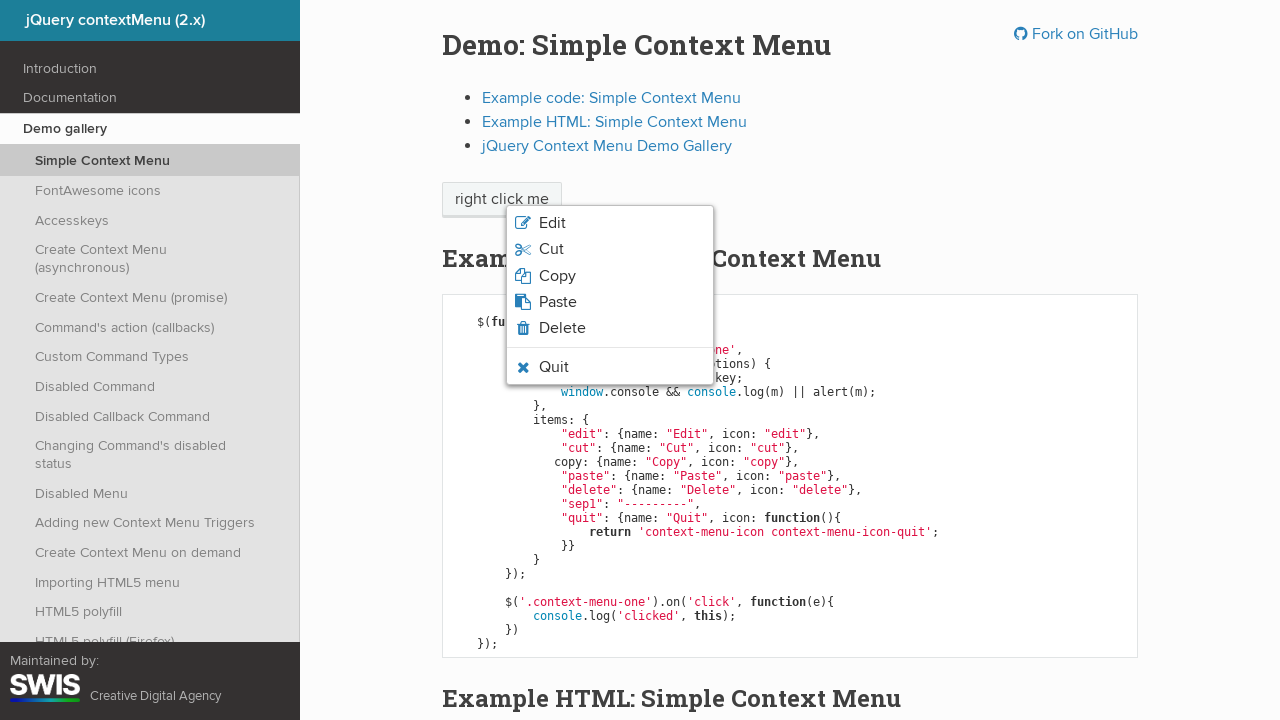

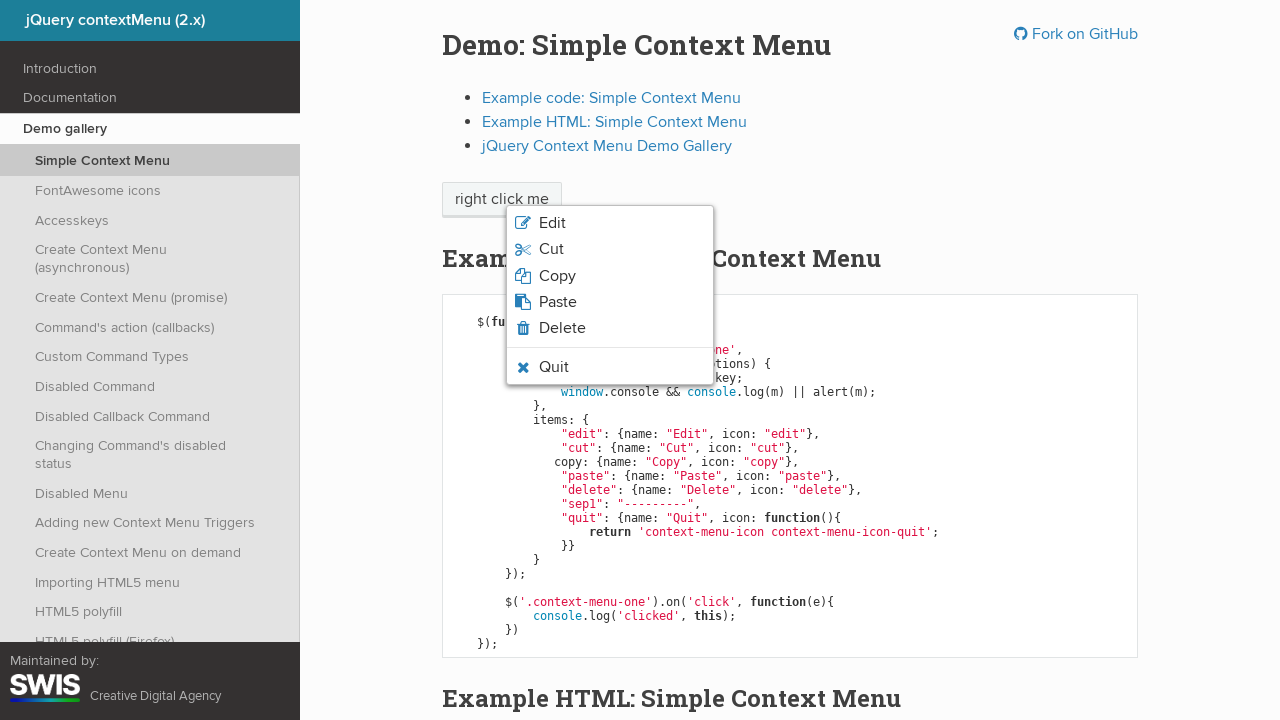